Tests the demoblaze.com homepage by verifying the page title, URL, and that the navbar brand element is visible using soft assertions.

Starting URL: https://www.demoblaze.com

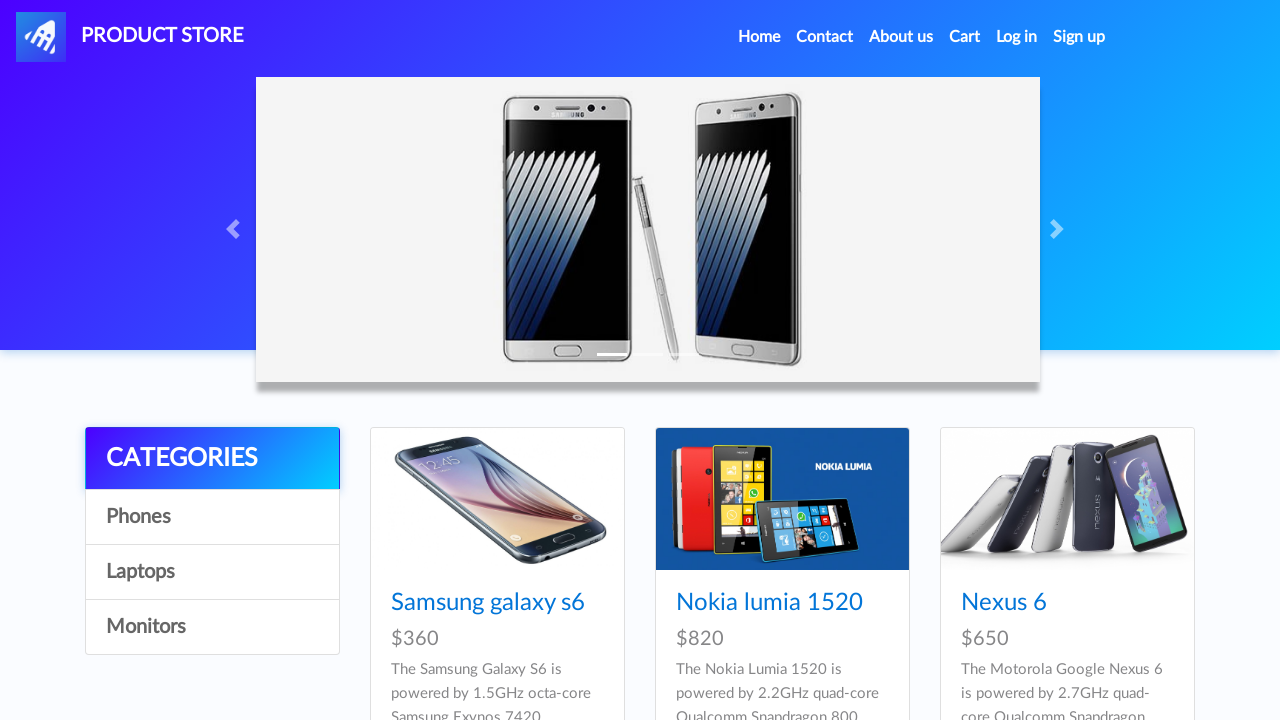

Navigated to https://www.demoblaze.com
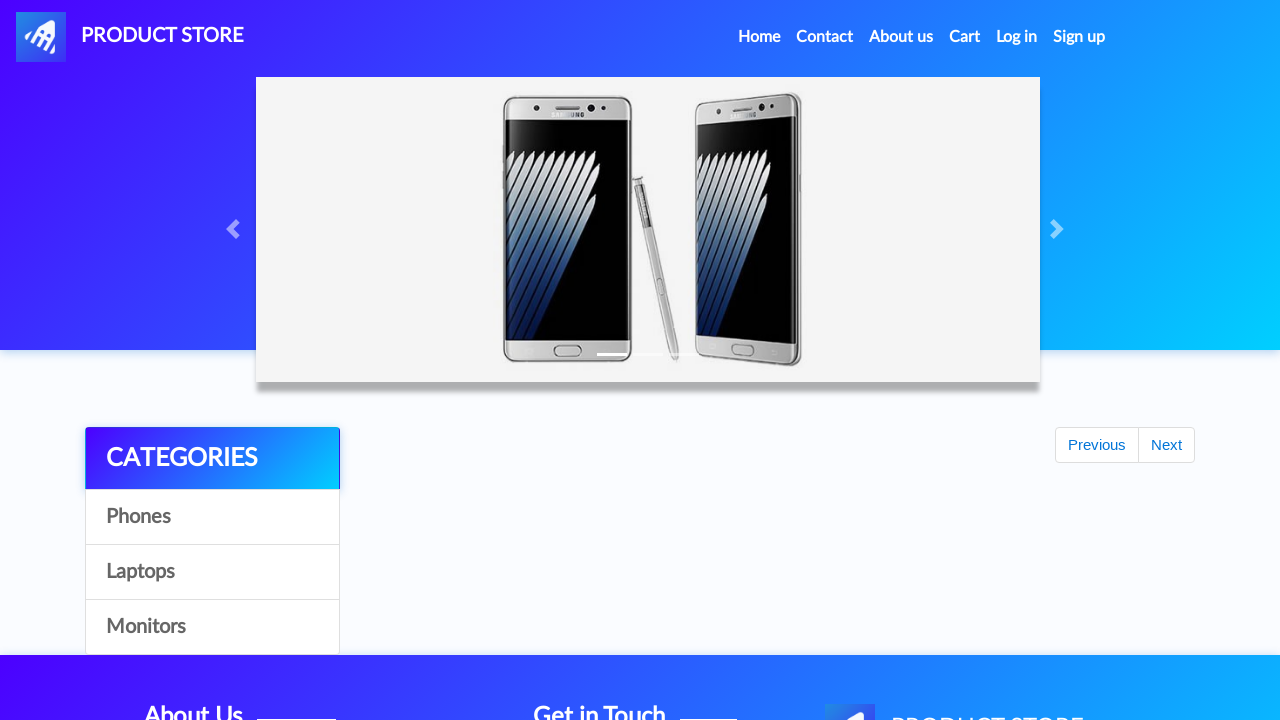

Verified page title is 'STORE' using soft assertion
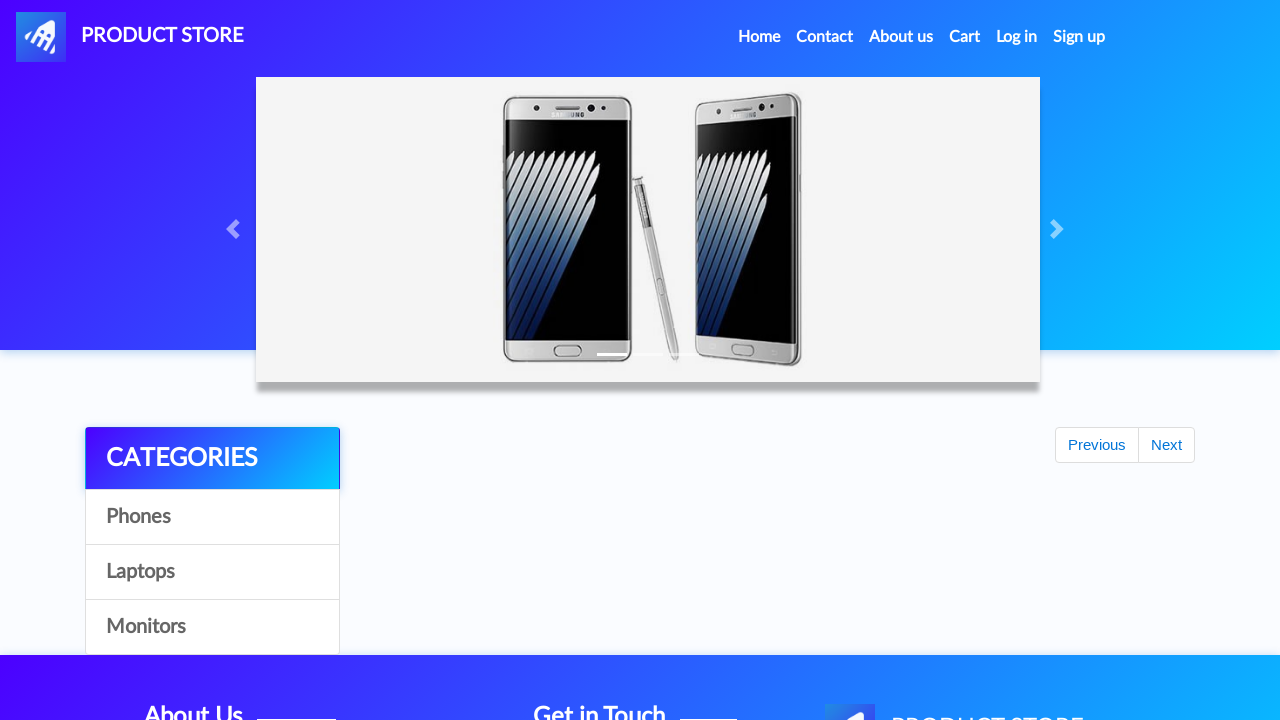

Verified URL is 'https://www.demoblaze.com/' using soft assertion
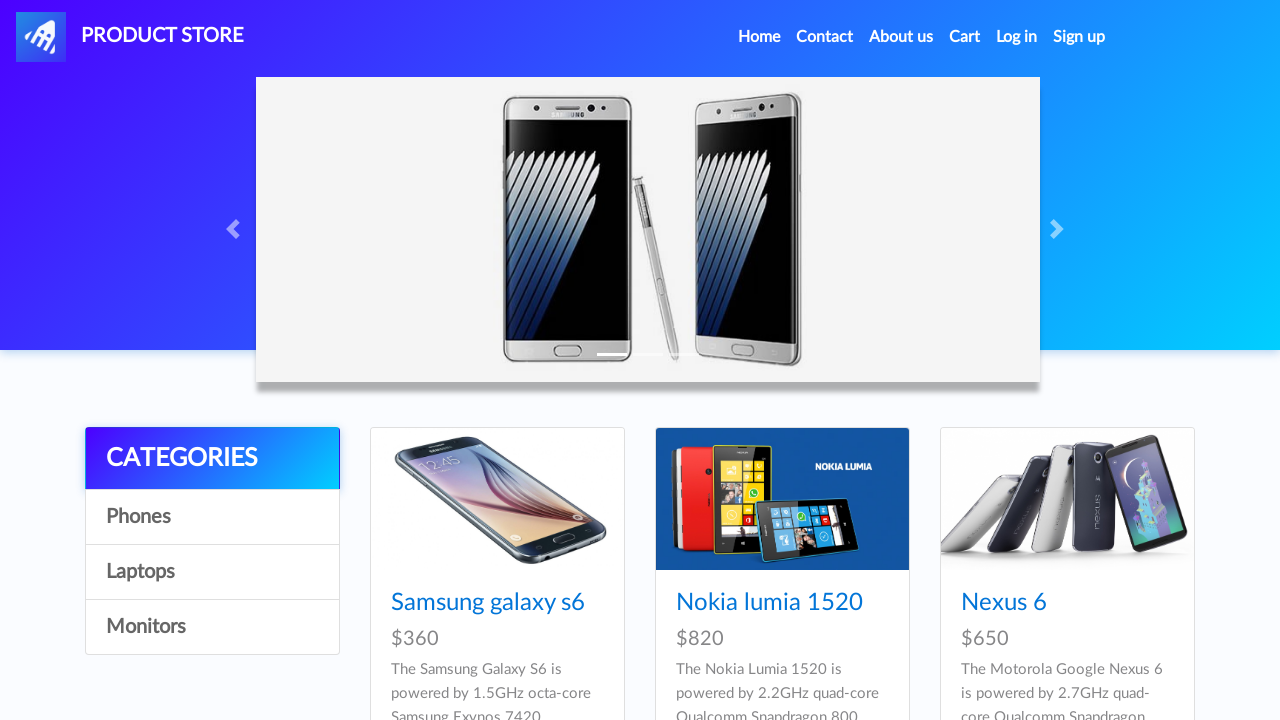

Verified navbar brand element is visible using soft assertion
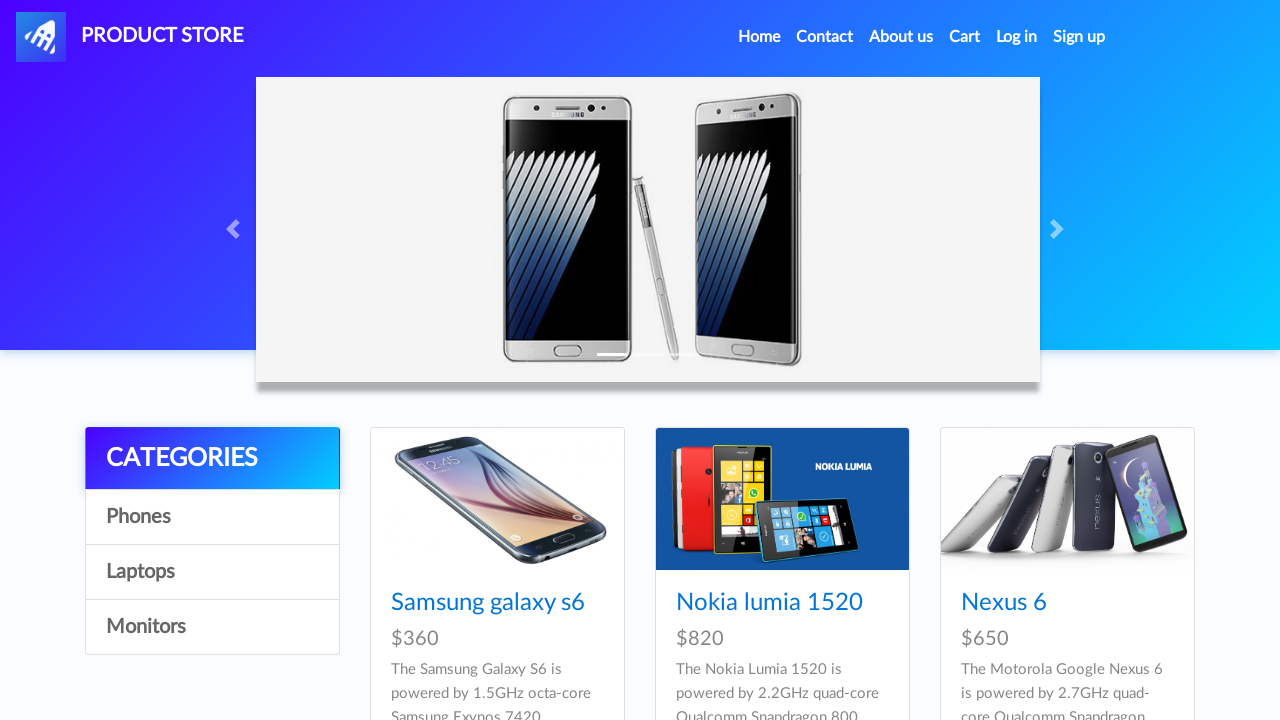

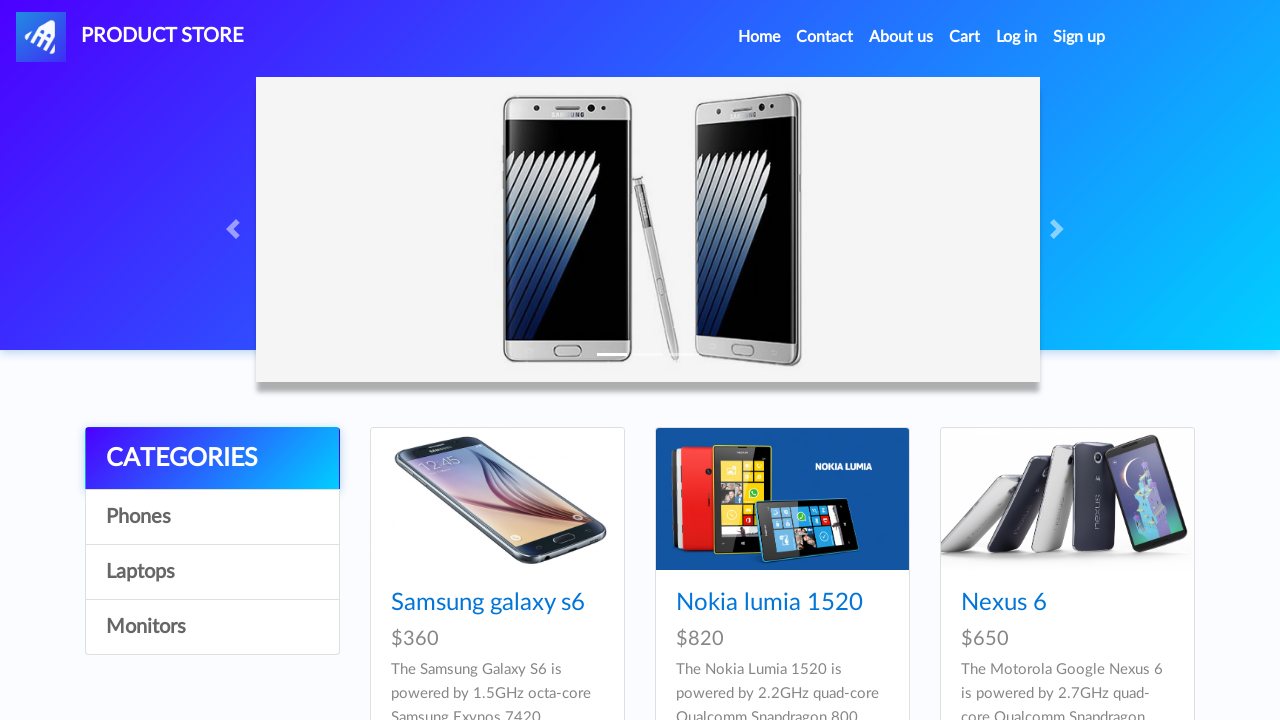